Tests JavaScript alert handling by interacting with different types of alerts: accepting a simple alert, dismissing a confirmation dialog, and entering text into a prompt alert

Starting URL: https://syntaxprojects.com/javascript-alert-box-demo.php

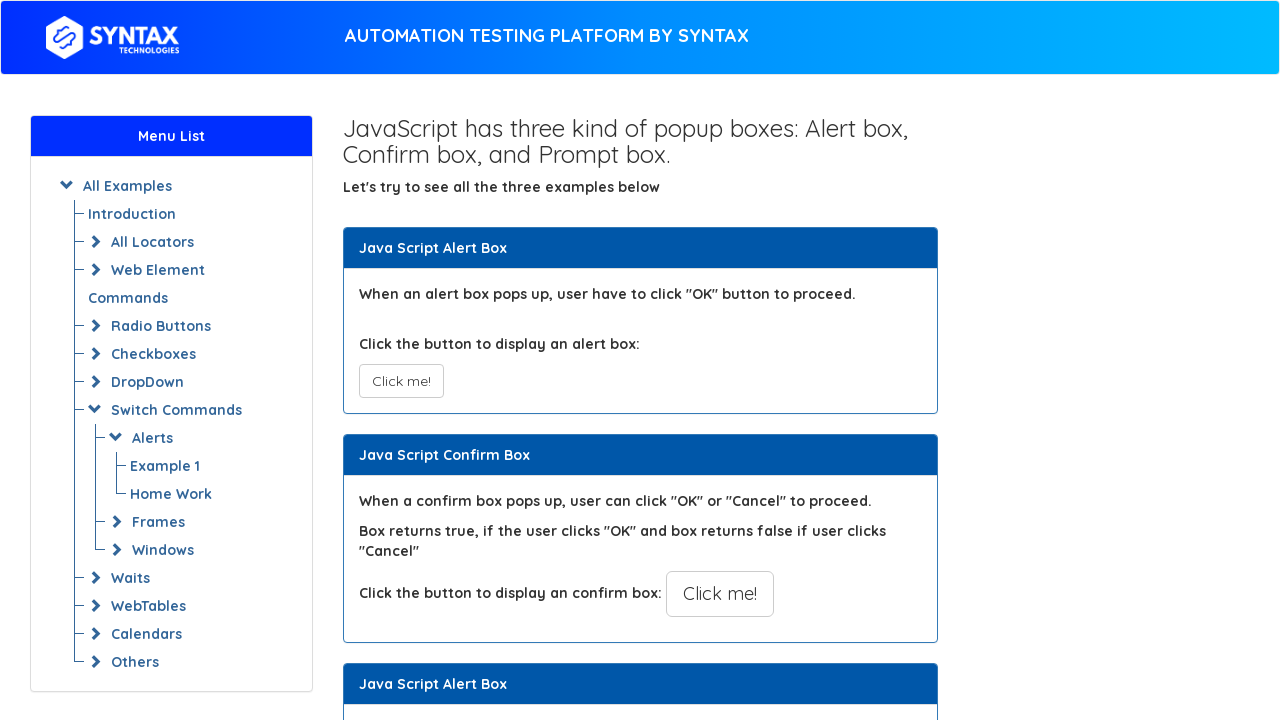

Clicked button to trigger simple alert at (401, 381) on xpath=//button[@class='btn btn-default']
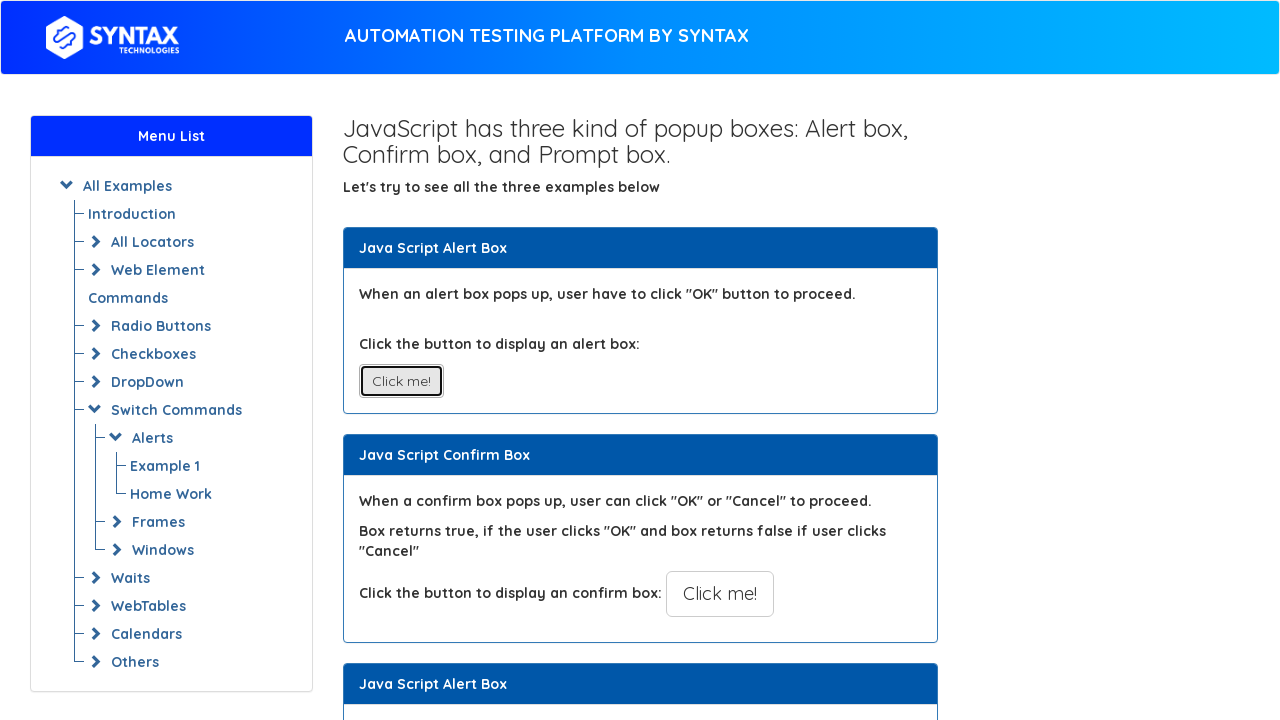

Set up dialog handler to accept alert
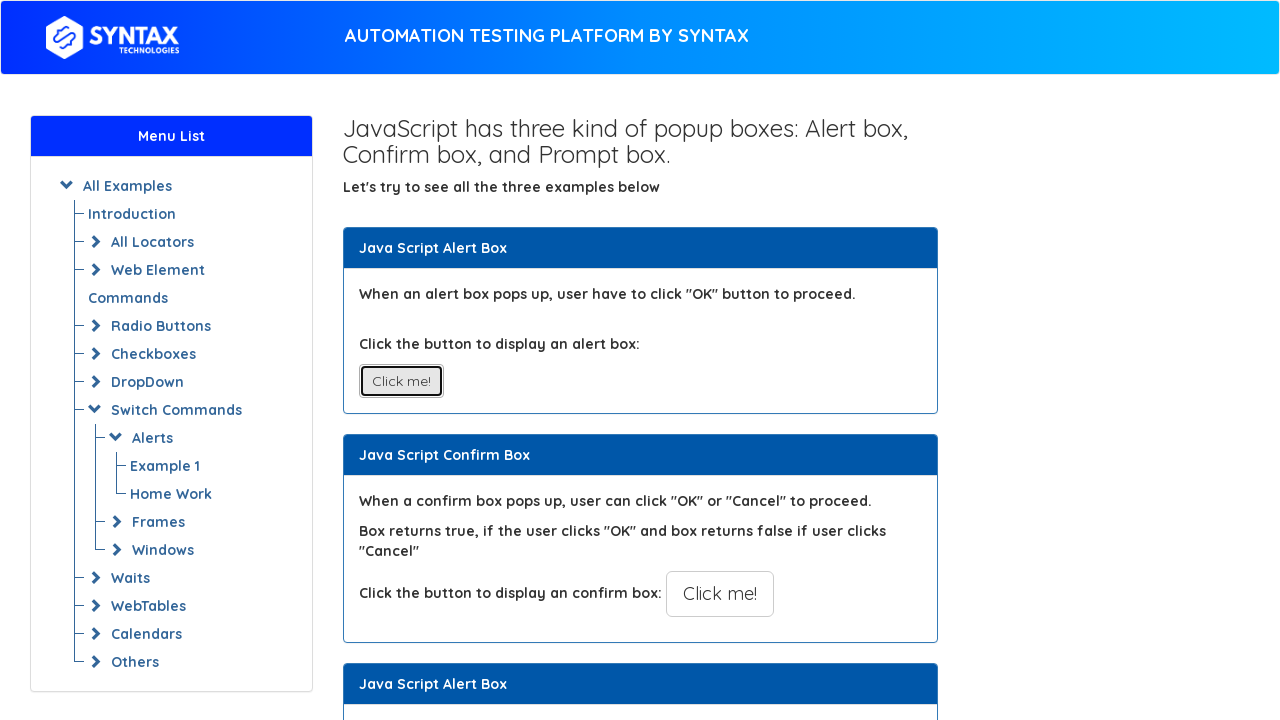

Clicked button to trigger confirmation dialog at (720, 594) on xpath=//button[@onclick='myConfirmFunction()']
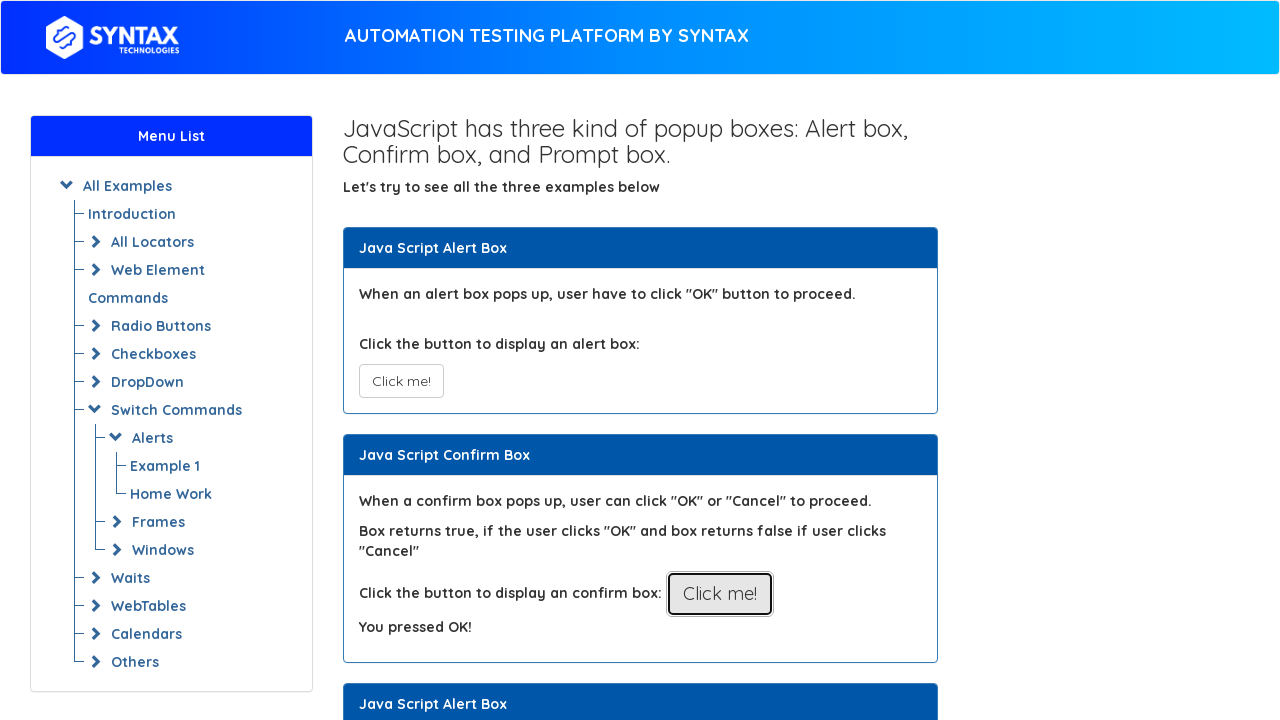

Set up dialog handler to dismiss confirmation
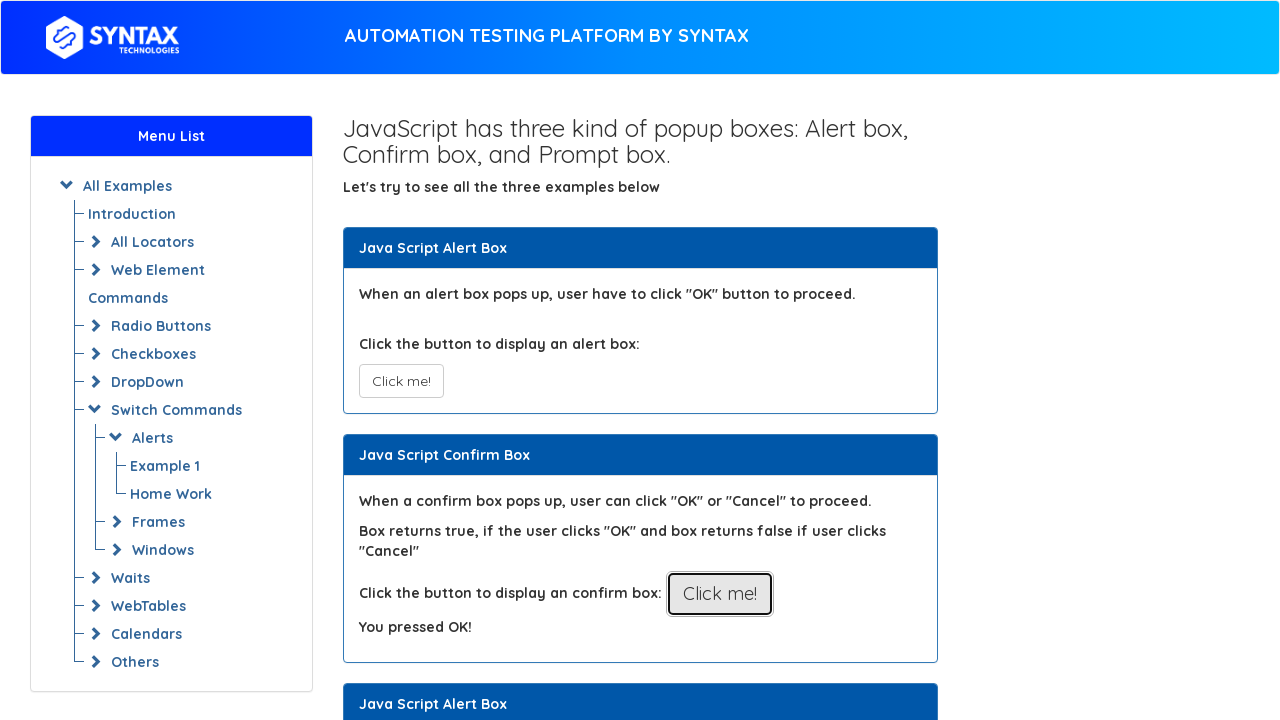

Clicked button to trigger prompt dialog at (714, 360) on xpath=//button[@onclick='myPromptFunction()']
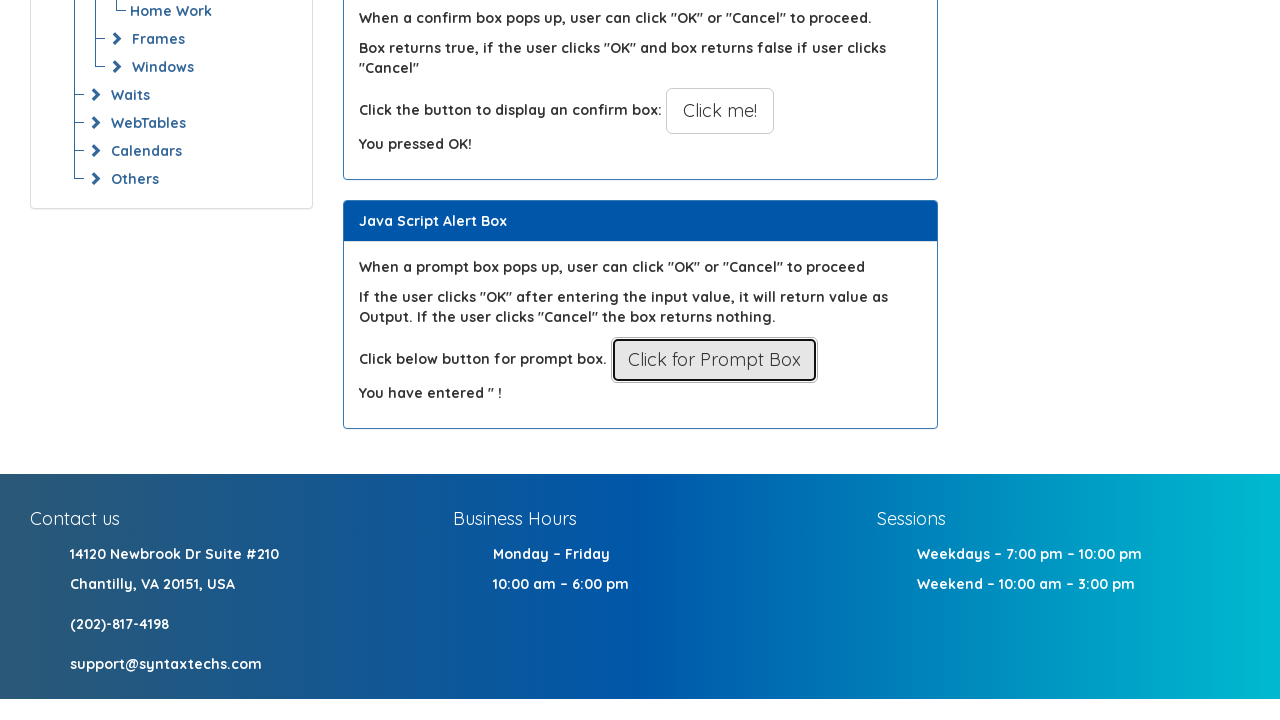

Set up dialog handler to accept prompt with text 'I love java'
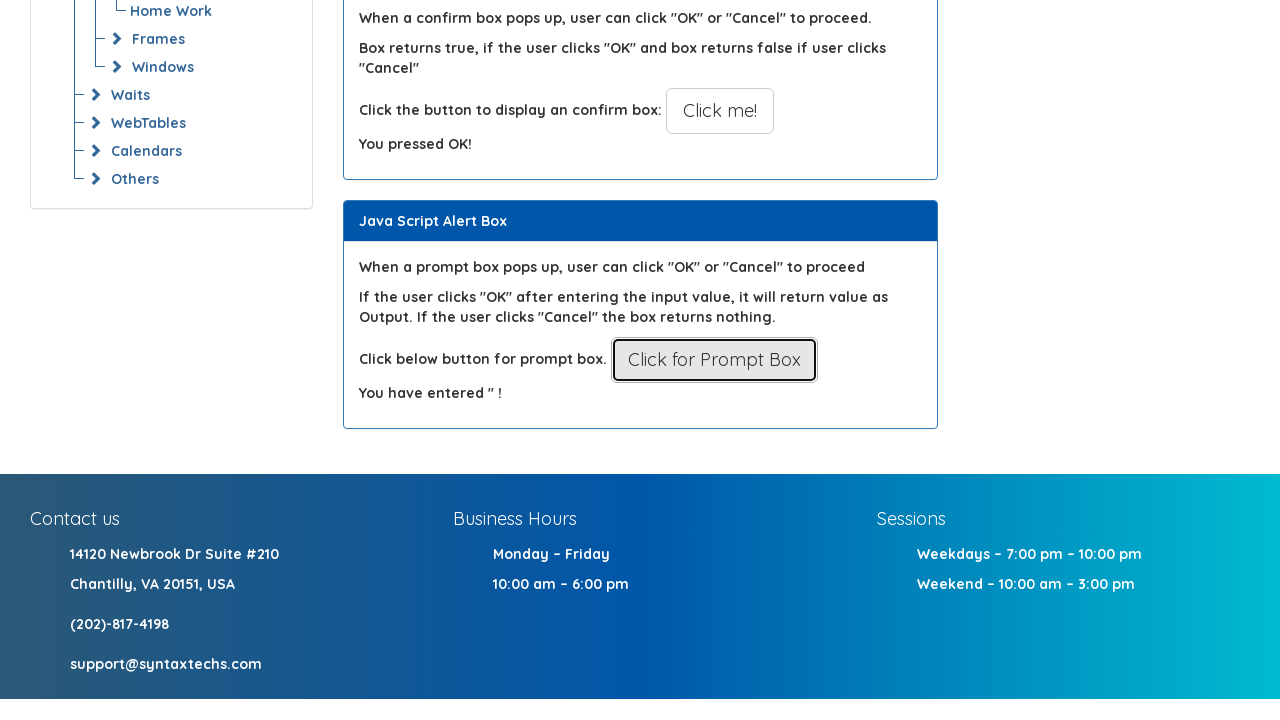

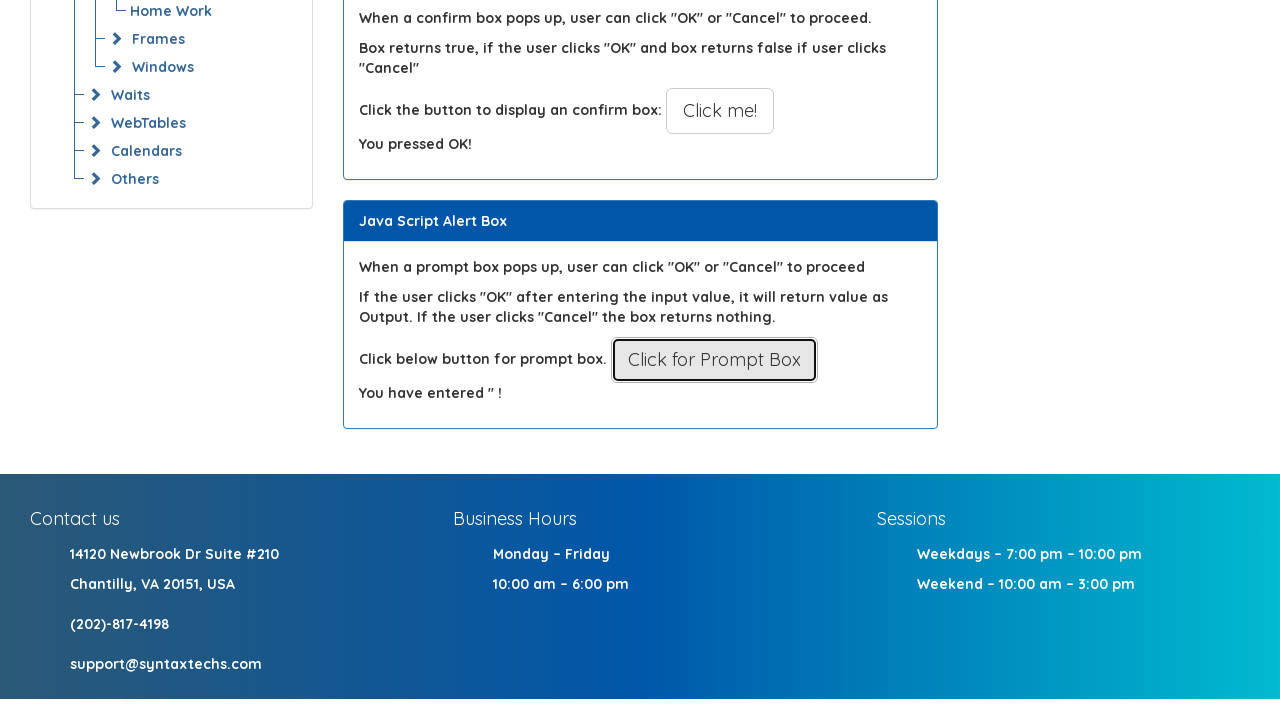